Tests window handle switching by clicking a link that opens a new window, switching to the new window, verifying the header, then switching back to the original window

Starting URL: https://the-internet.herokuapp.com/windows

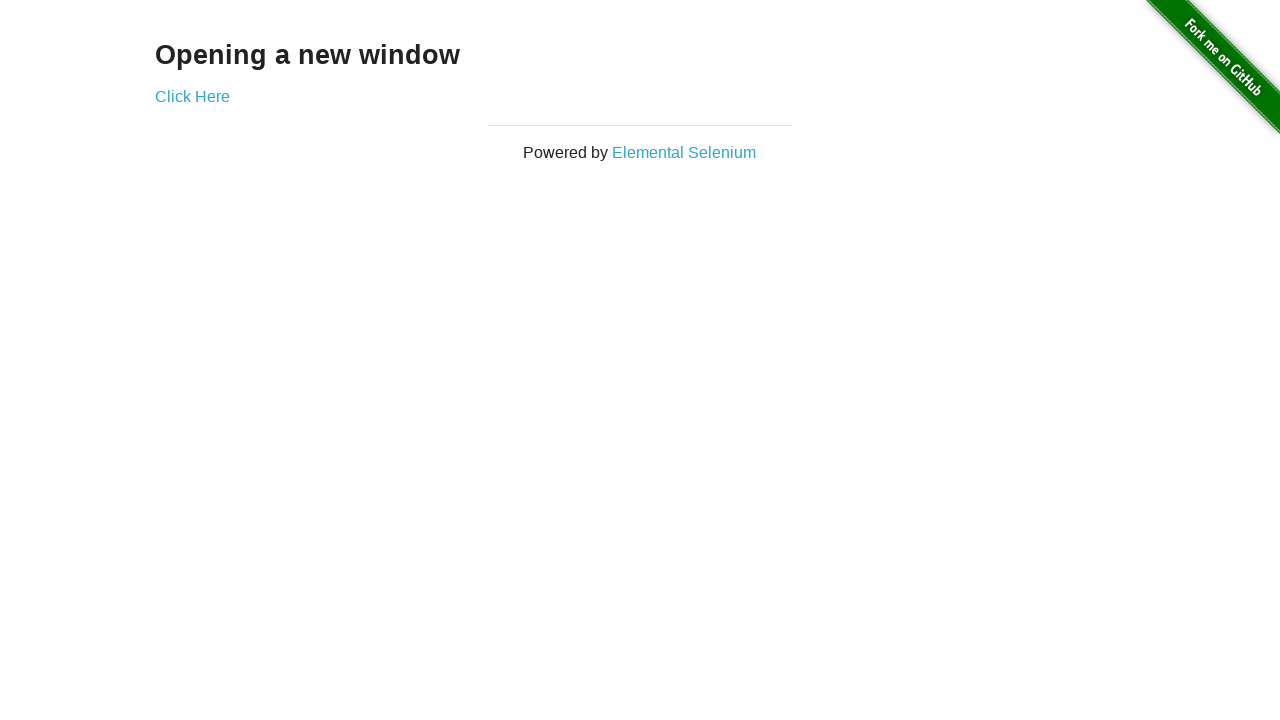

Clicked 'Click Here' link to open new window at (192, 96) on xpath=//div[@class='example']//a[@target='_blank']
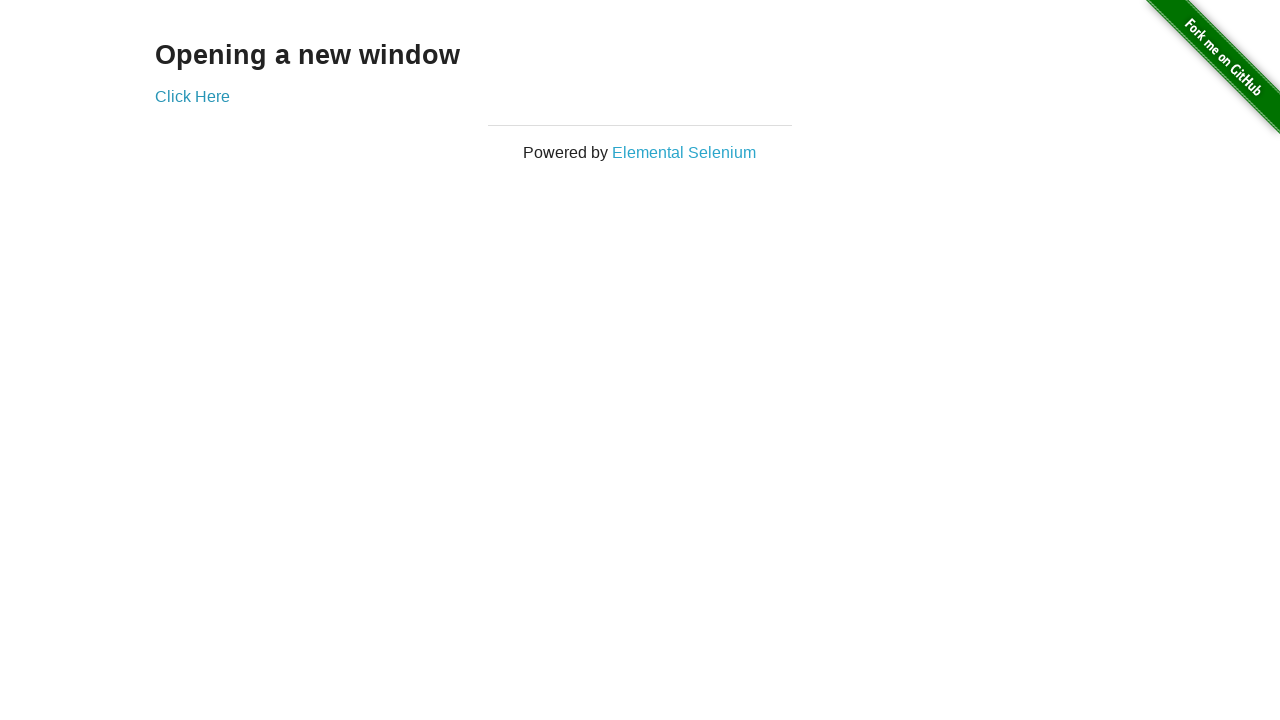

Captured new page from window handle
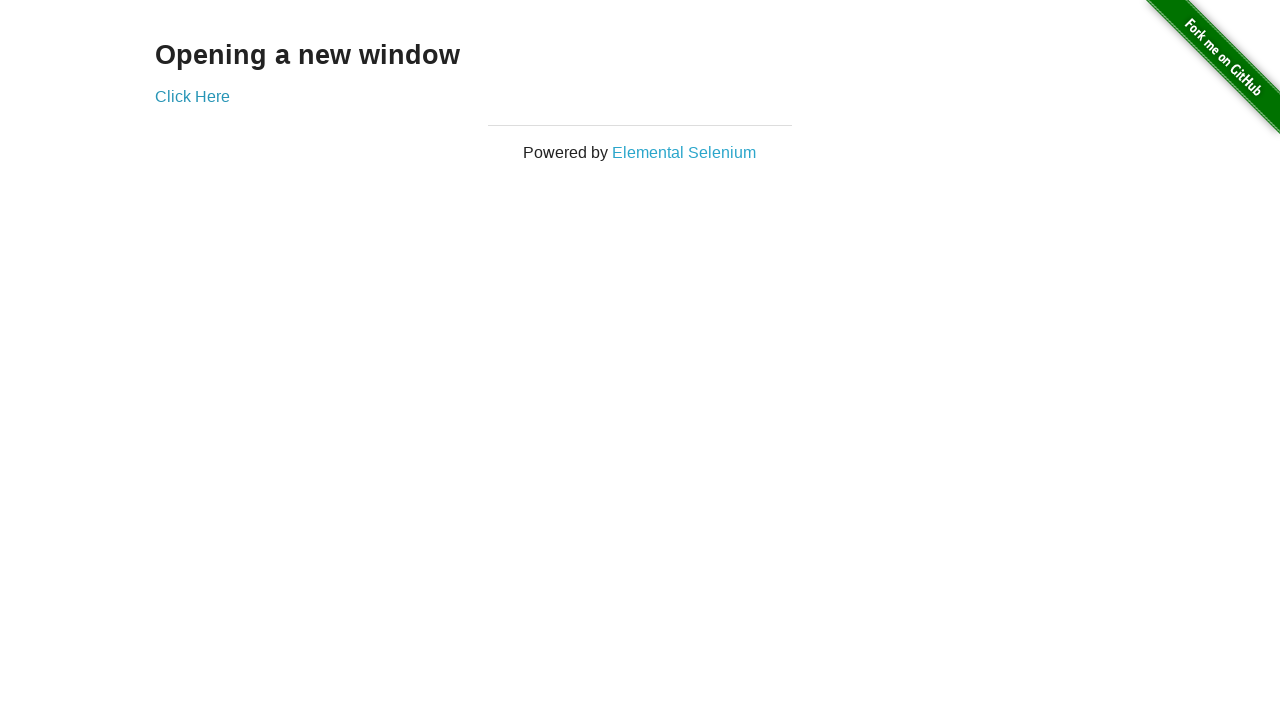

New page loaded completely
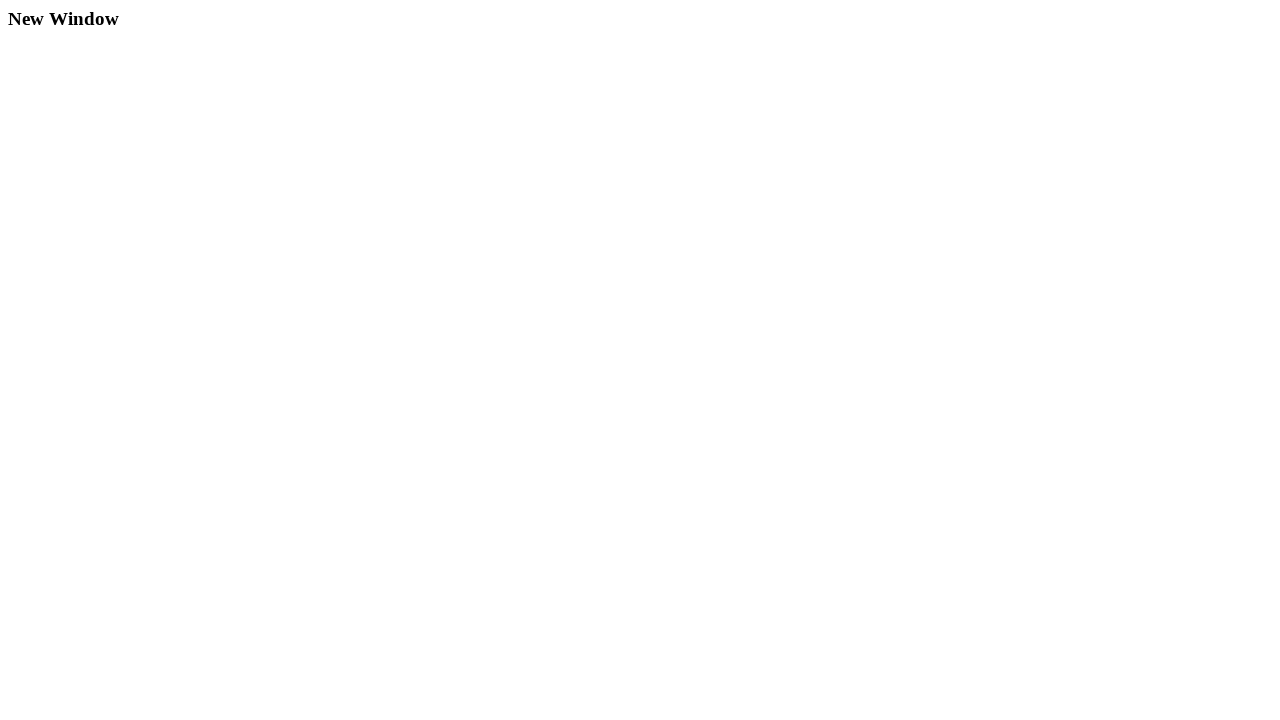

Located h3 header element in new page
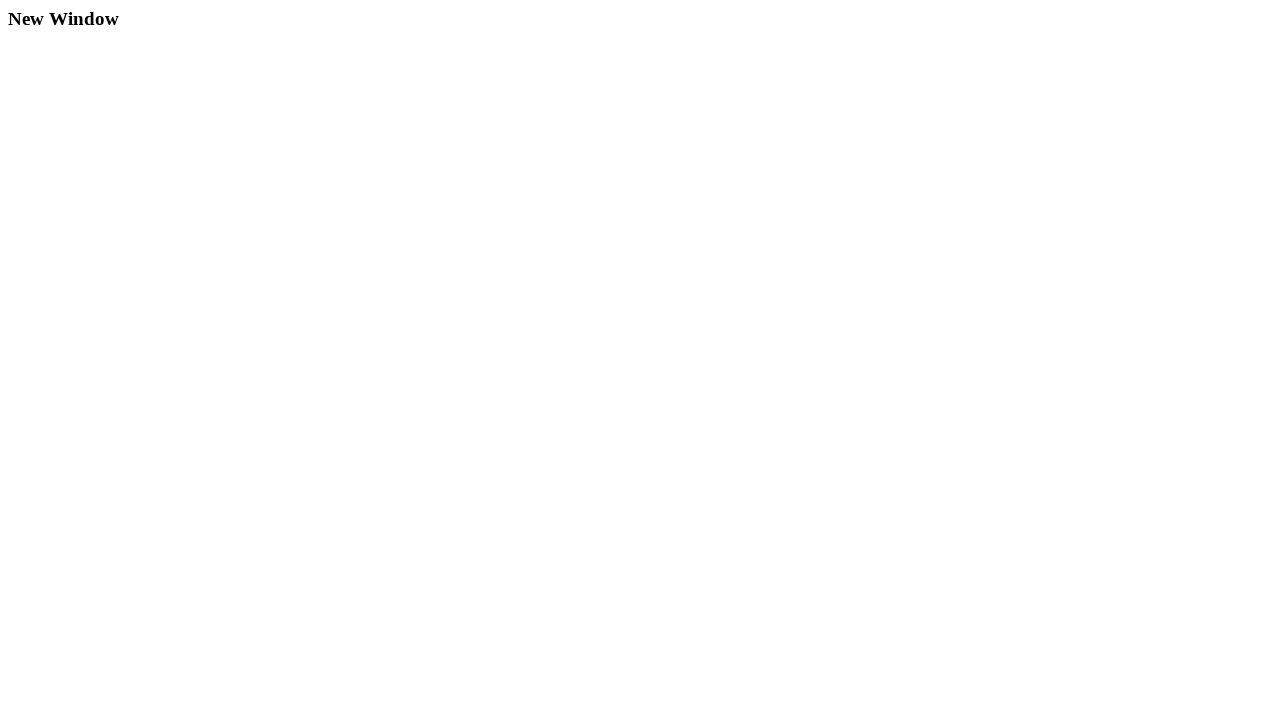

Verified h3 header is visible in new page
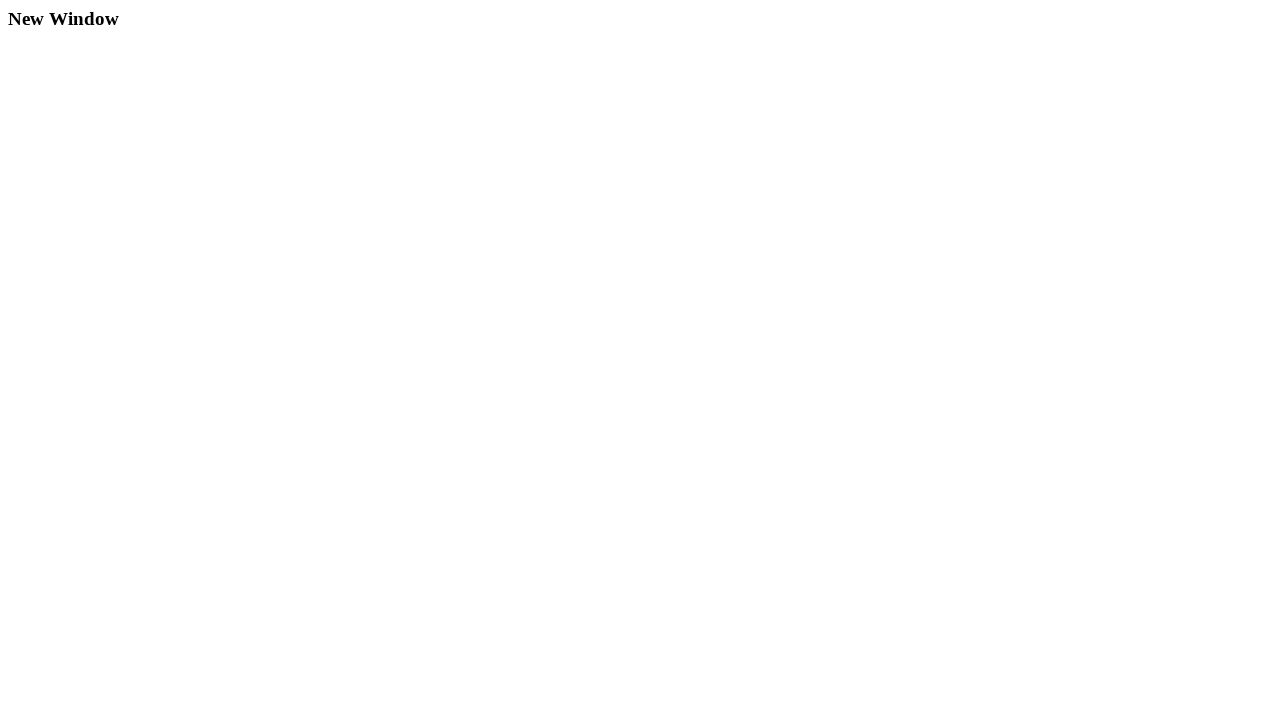

Located h3 header element in original page
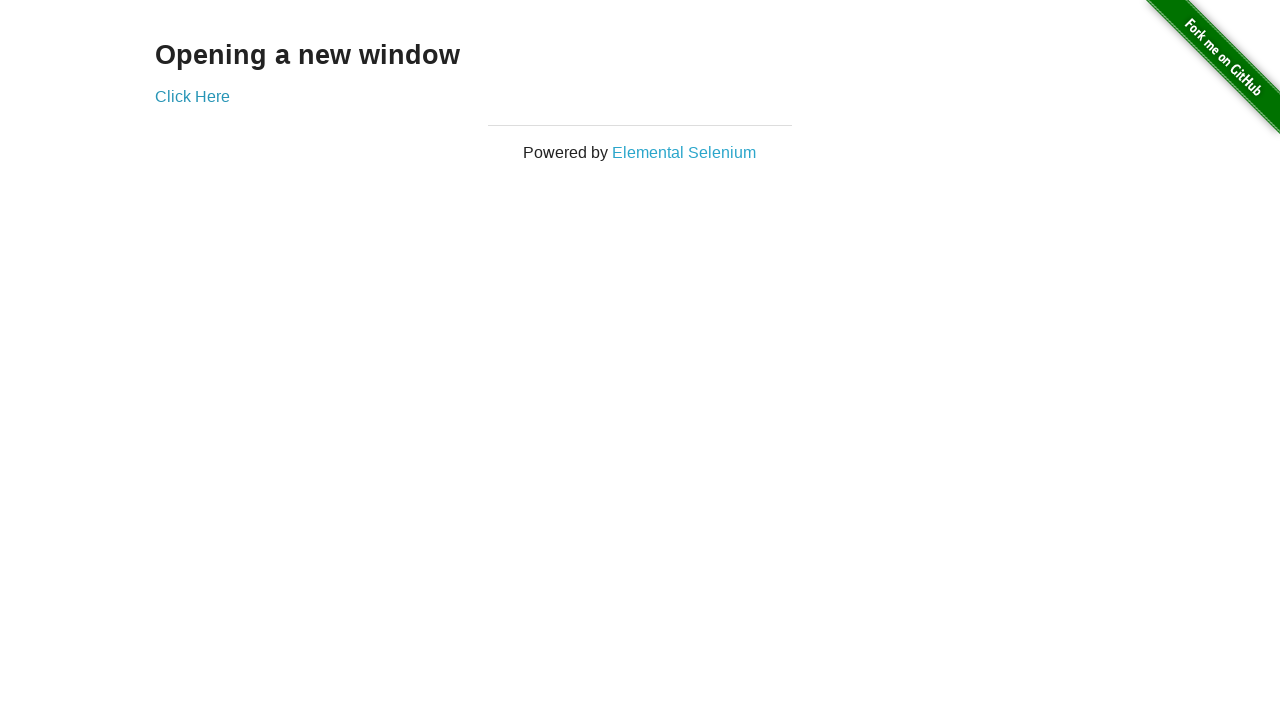

Verified h3 header is visible in original page
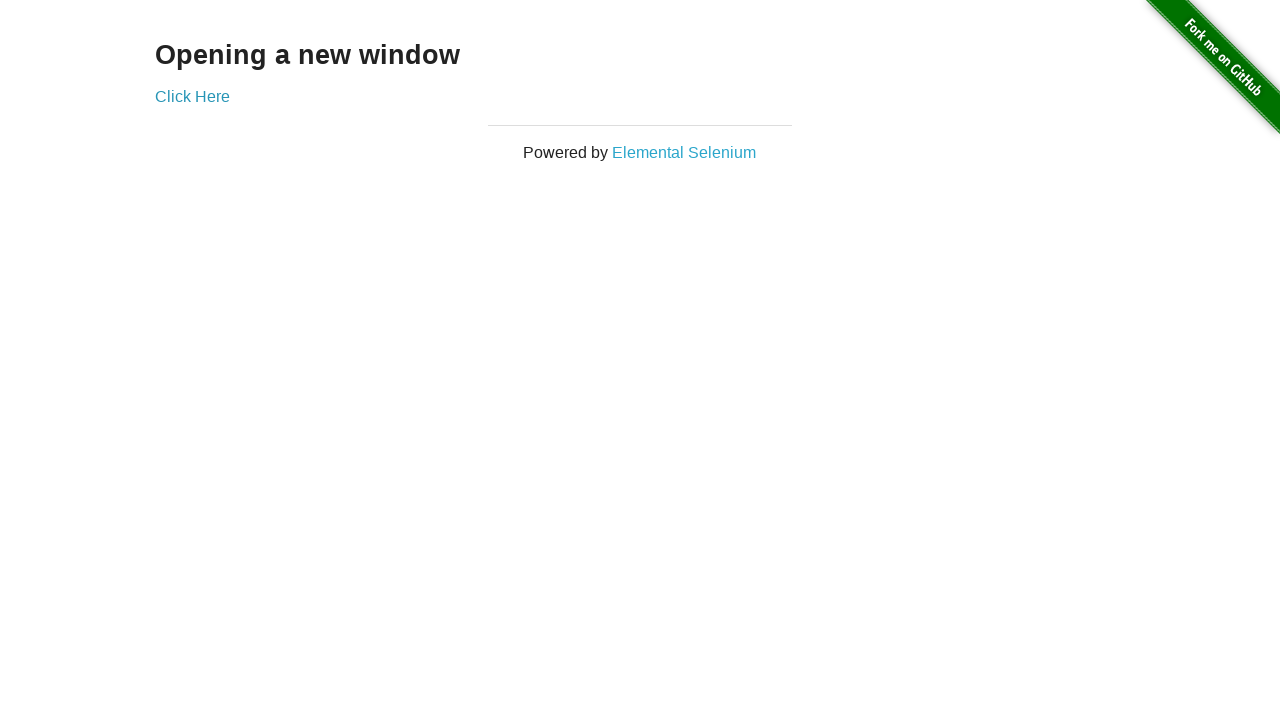

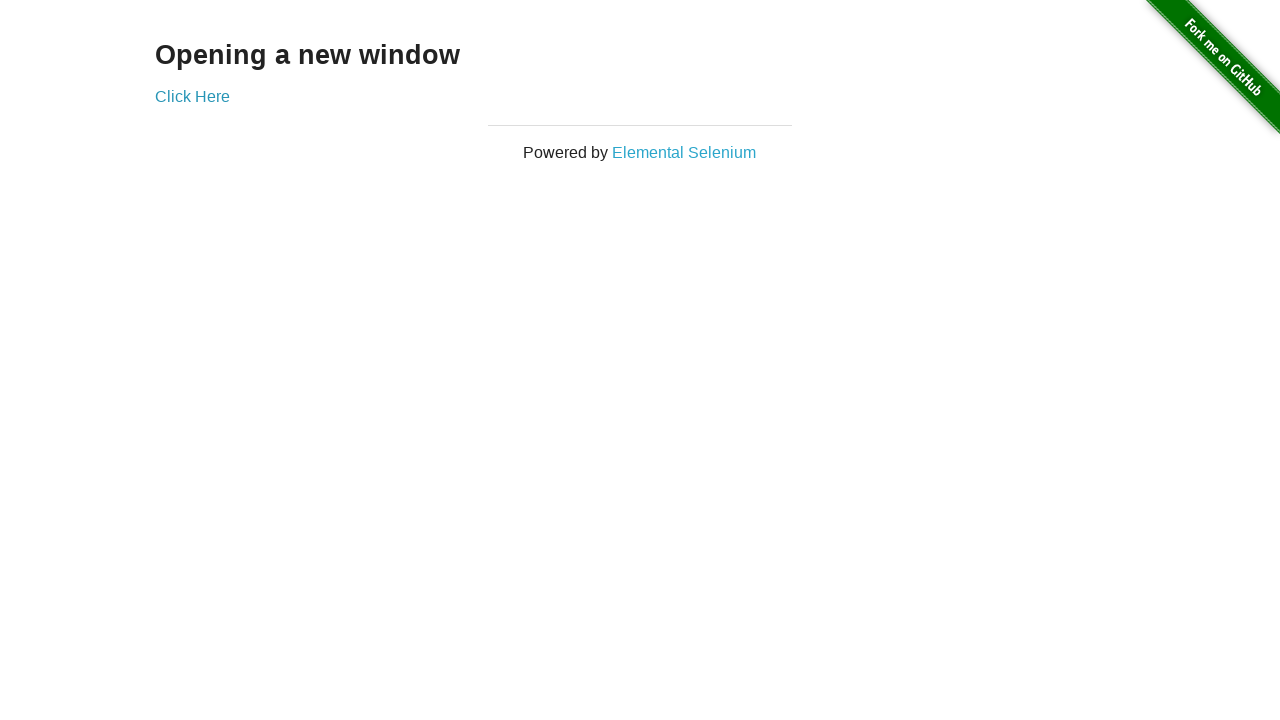